Tests URL navigation by clicking on the Blog link and verifying the browser navigates to the correct blog URL path

Starting URL: https://ecommerce-playground.lambdatest.io/

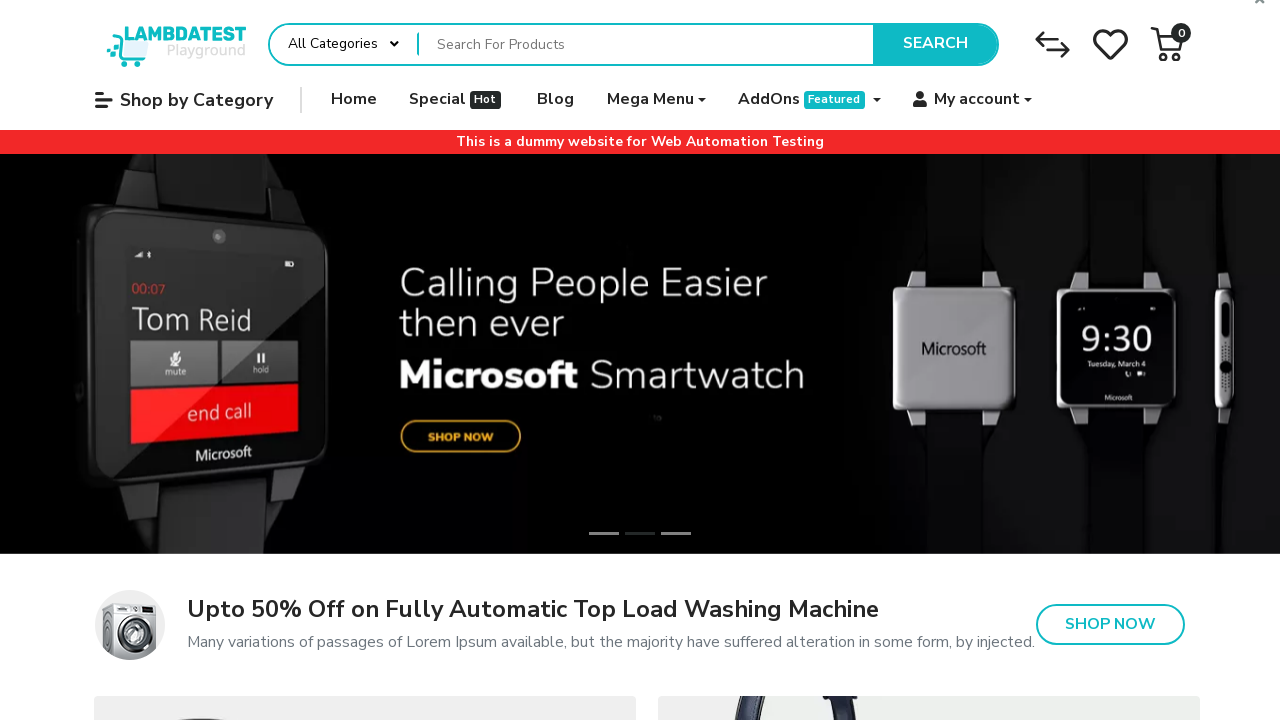

Clicked on the Blog link in navigation at (556, 100) on internal:role=link[name="Blog"s]
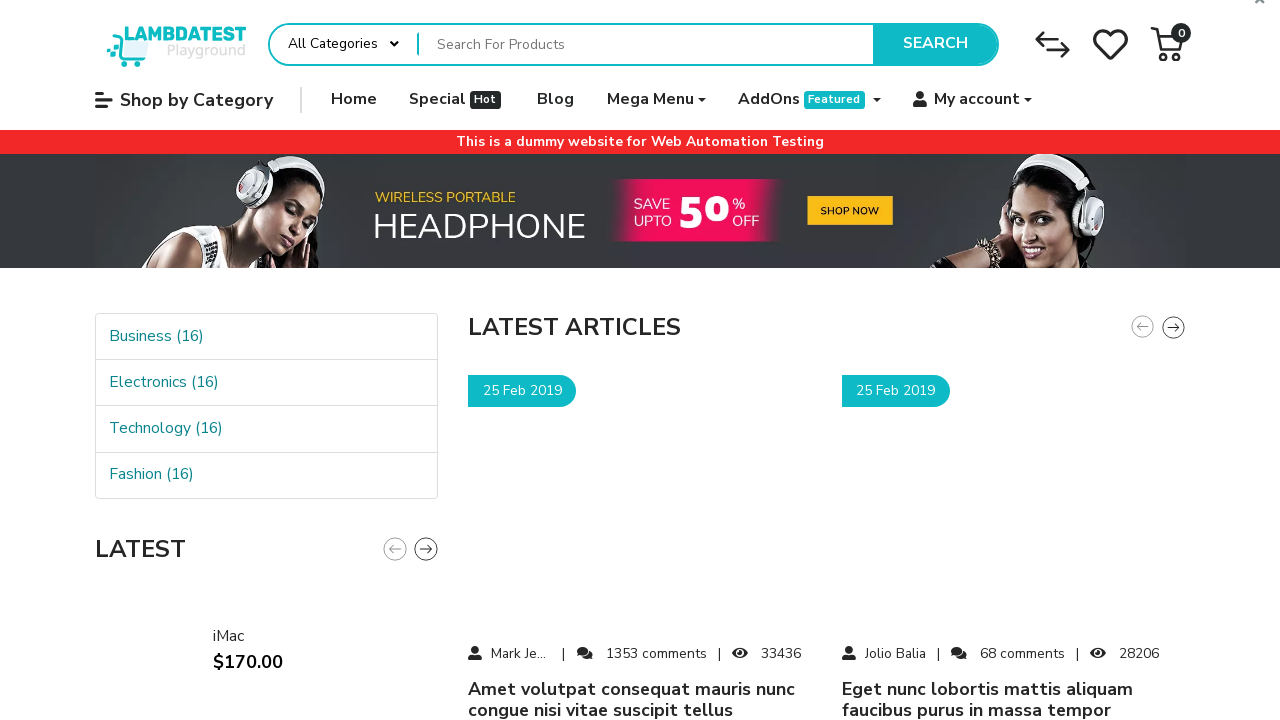

Waited for navigation to blog page URL
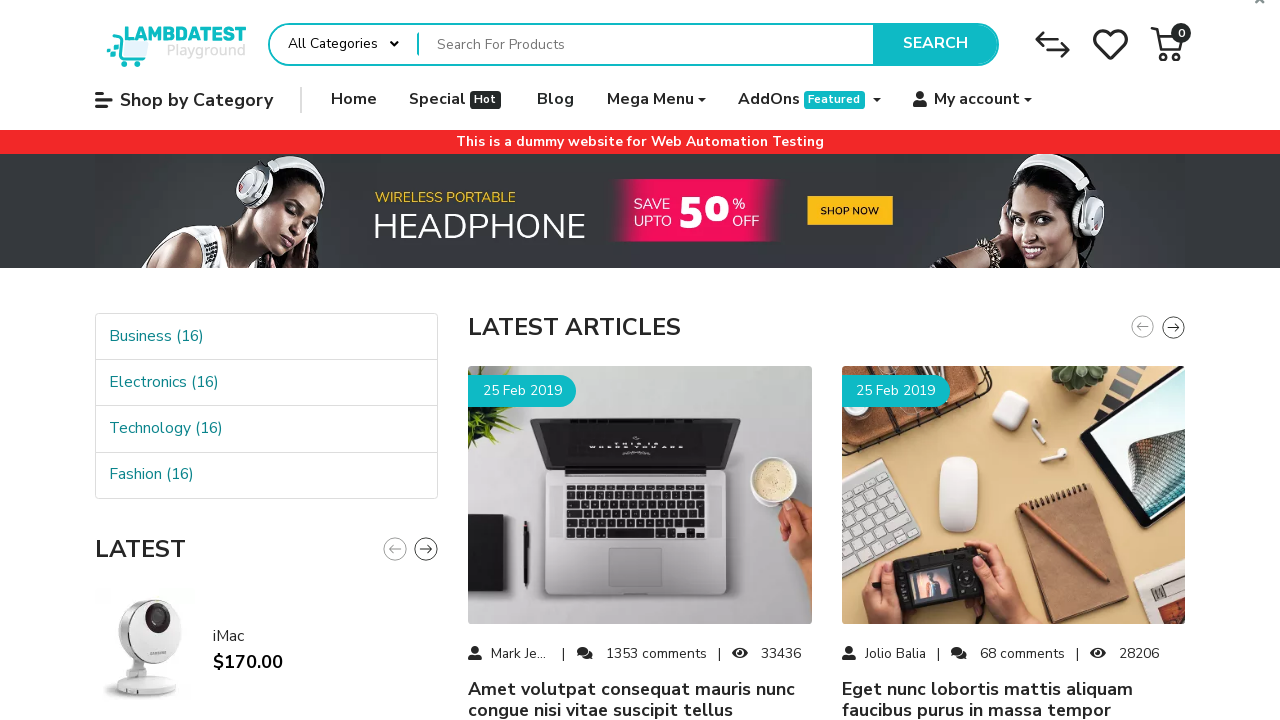

Retrieved page title
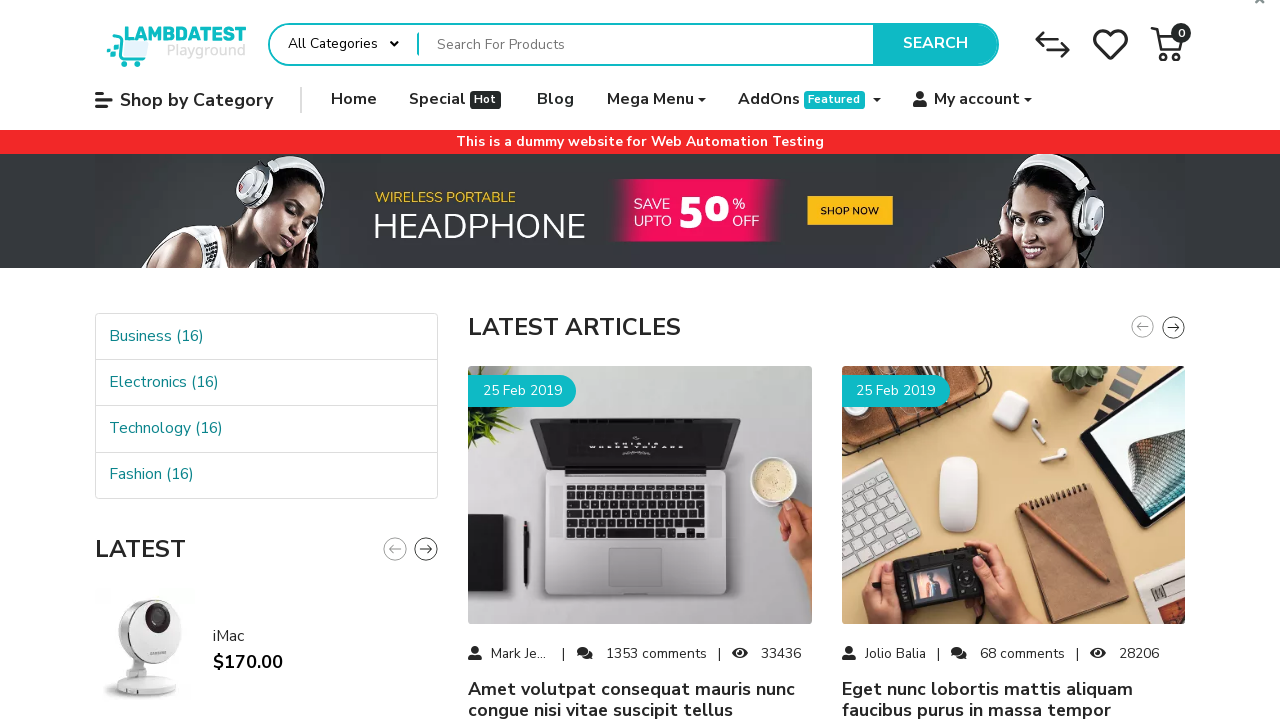

Verified page title contains 'Blog': Blog - Poco theme
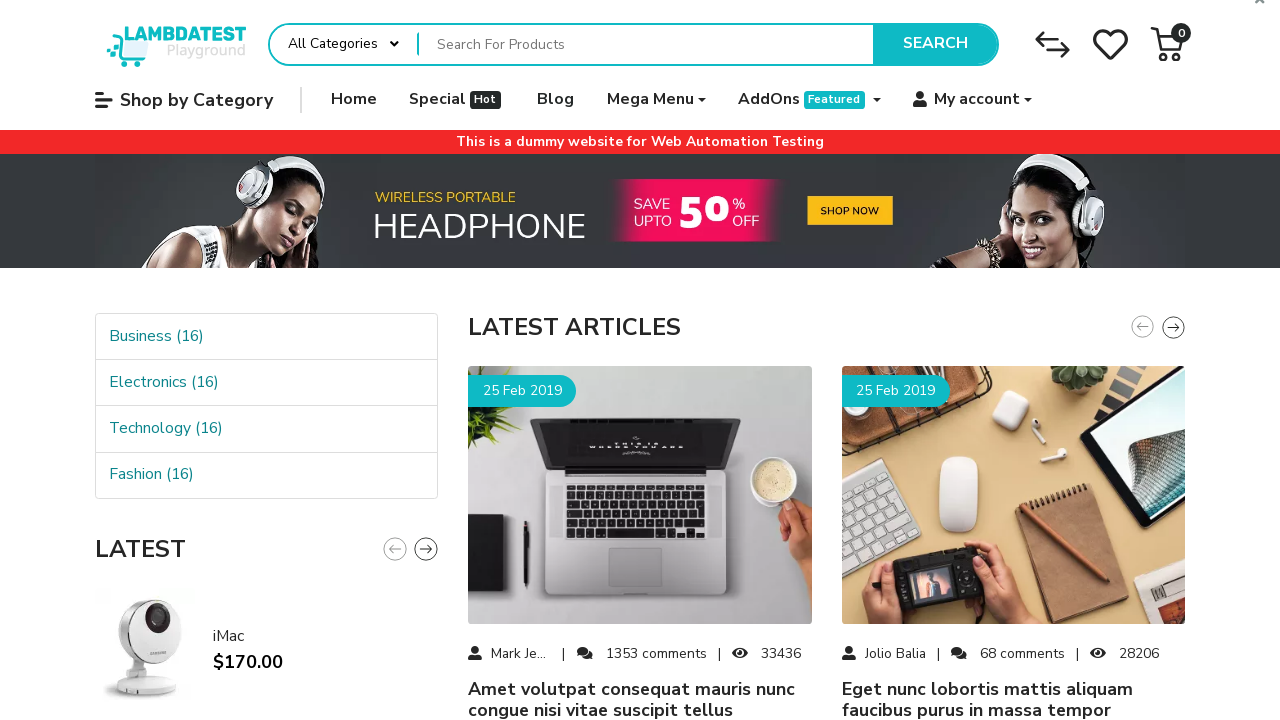

Verified URL matches expected blog home pattern
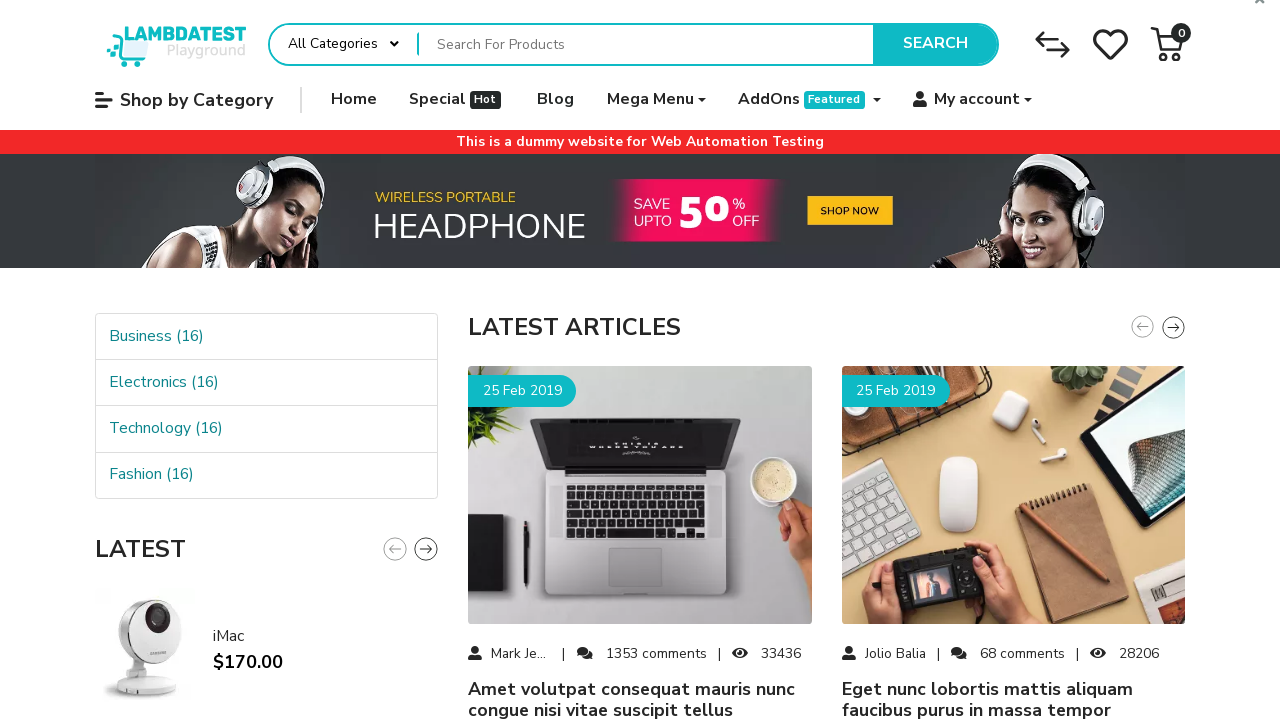

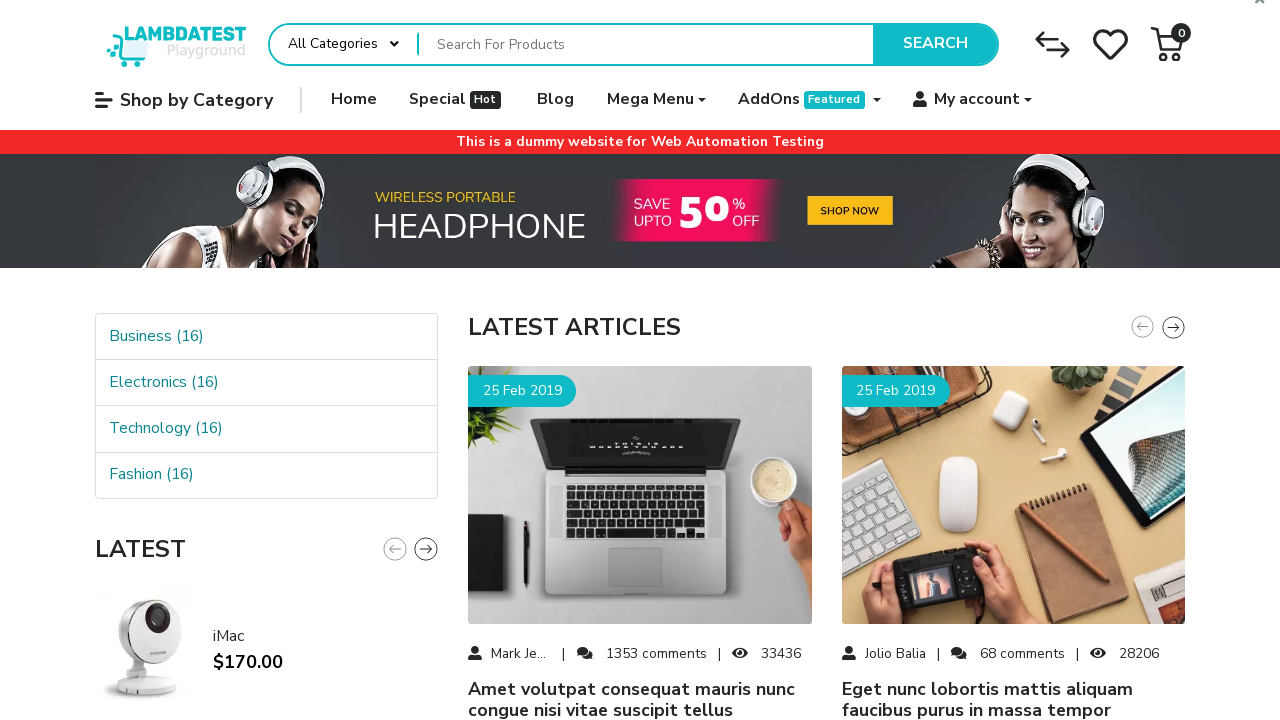